Tests drag and drop functionality by dragging an element and dropping it onto a target element

Starting URL: https://demoqa.com/droppable/

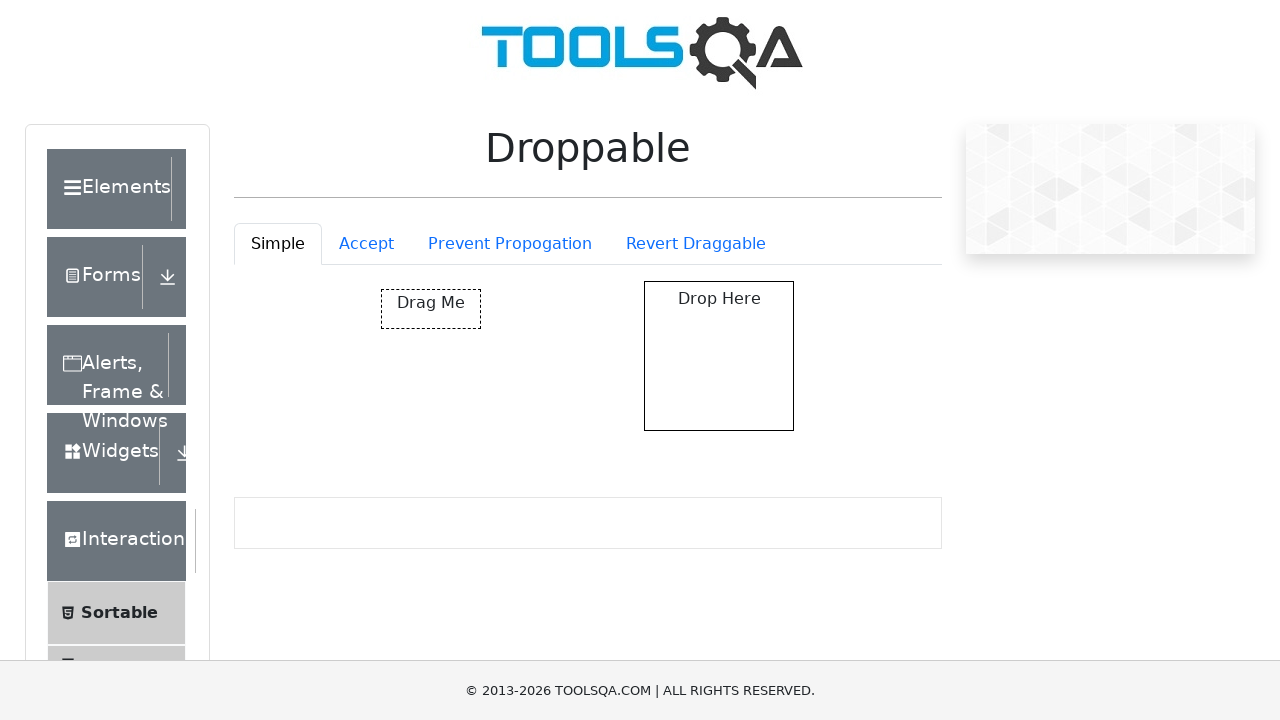

Draggable element is now visible
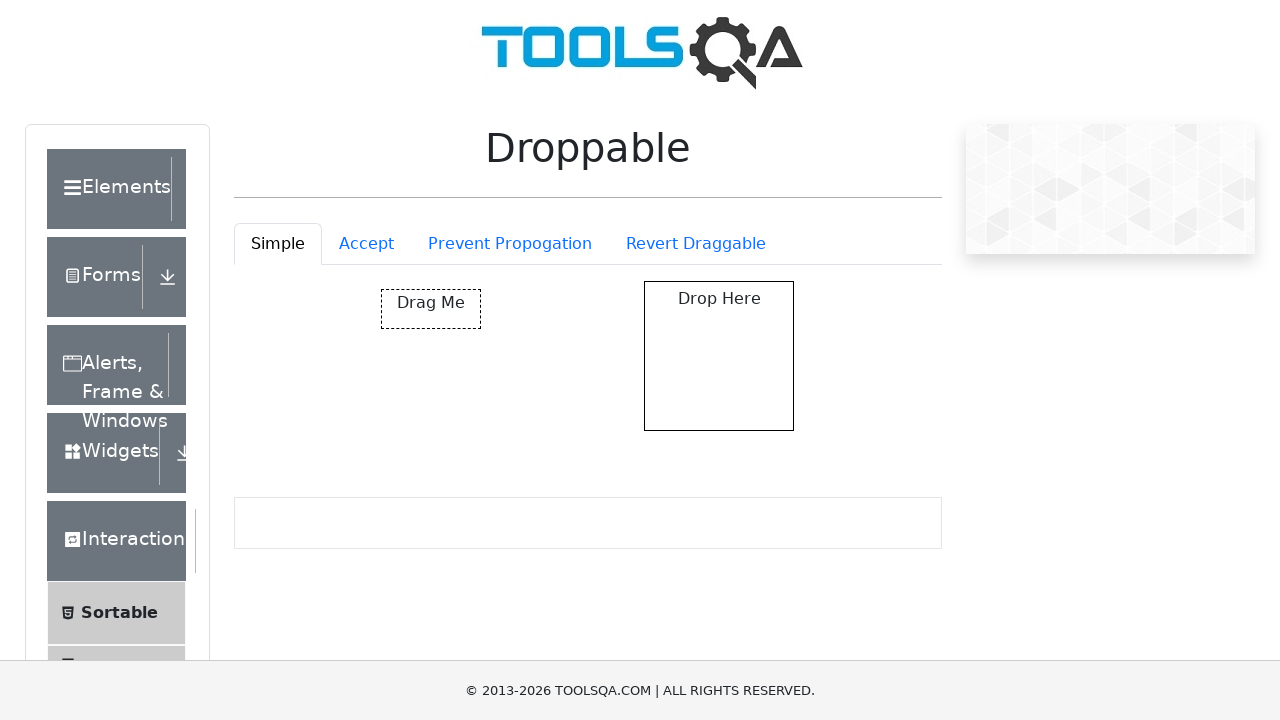

Located draggable element
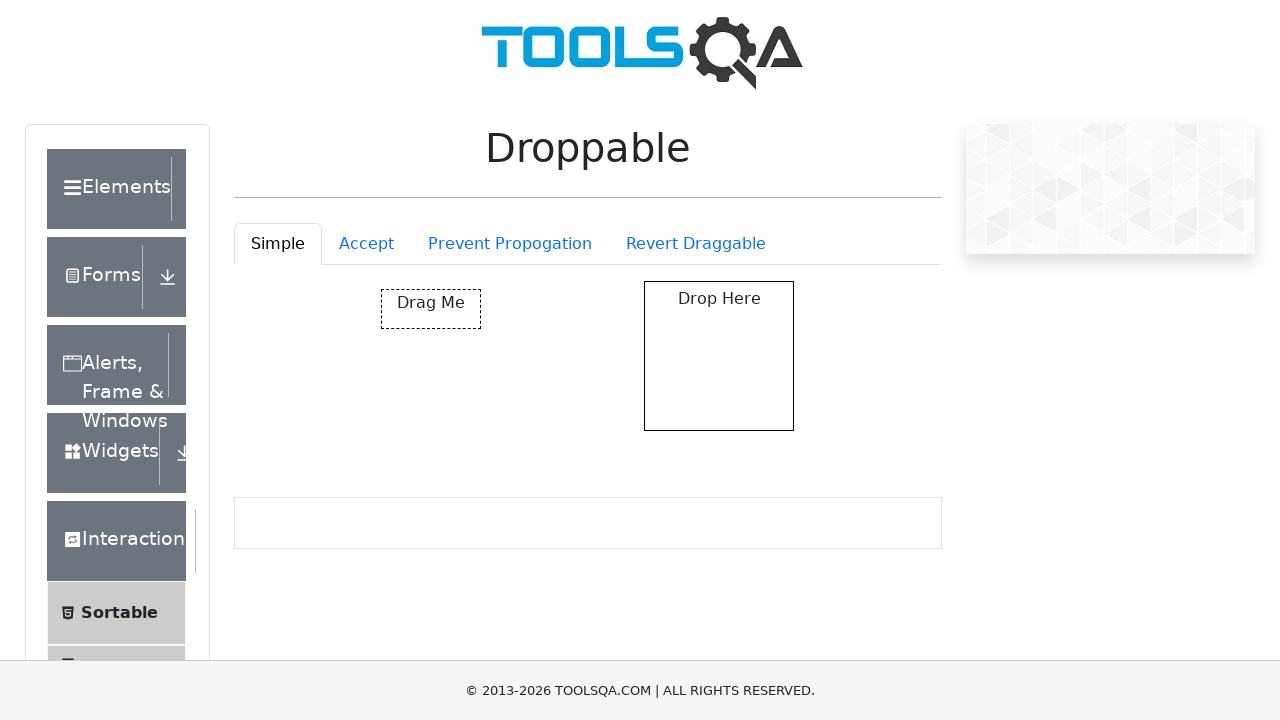

Located droppable target element
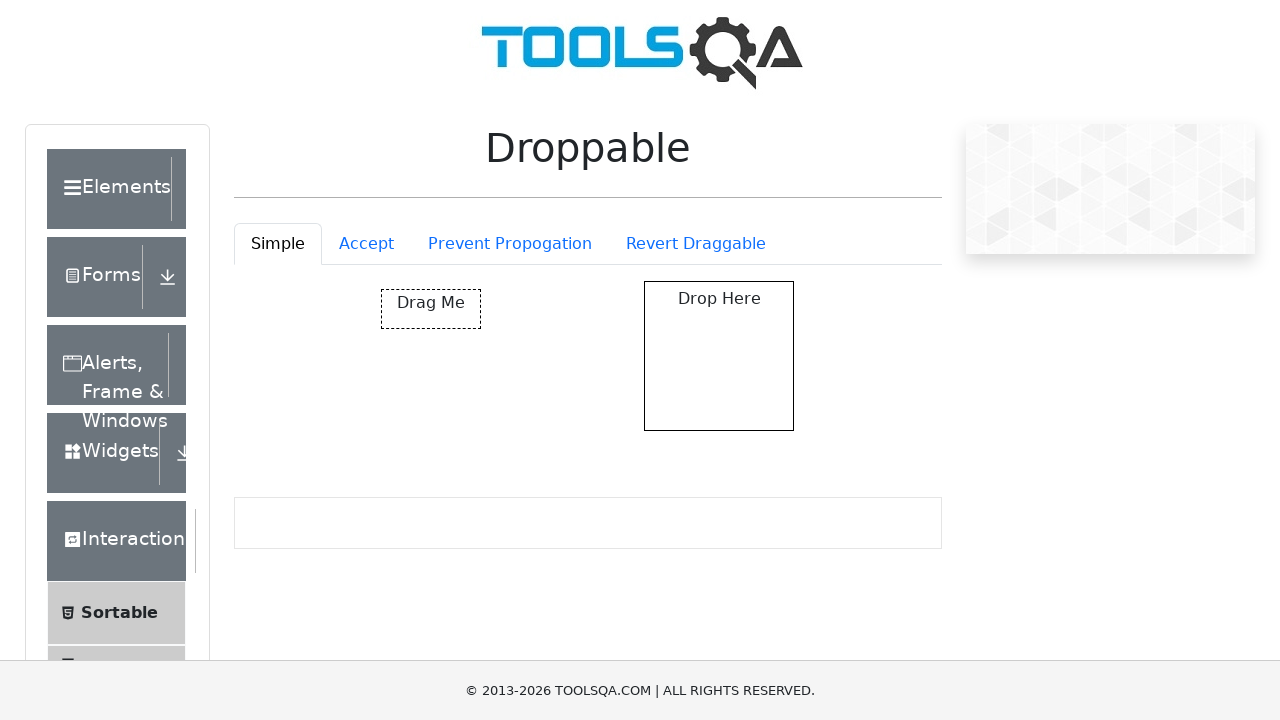

Dragged element by offset (20px right) at (402, 290)
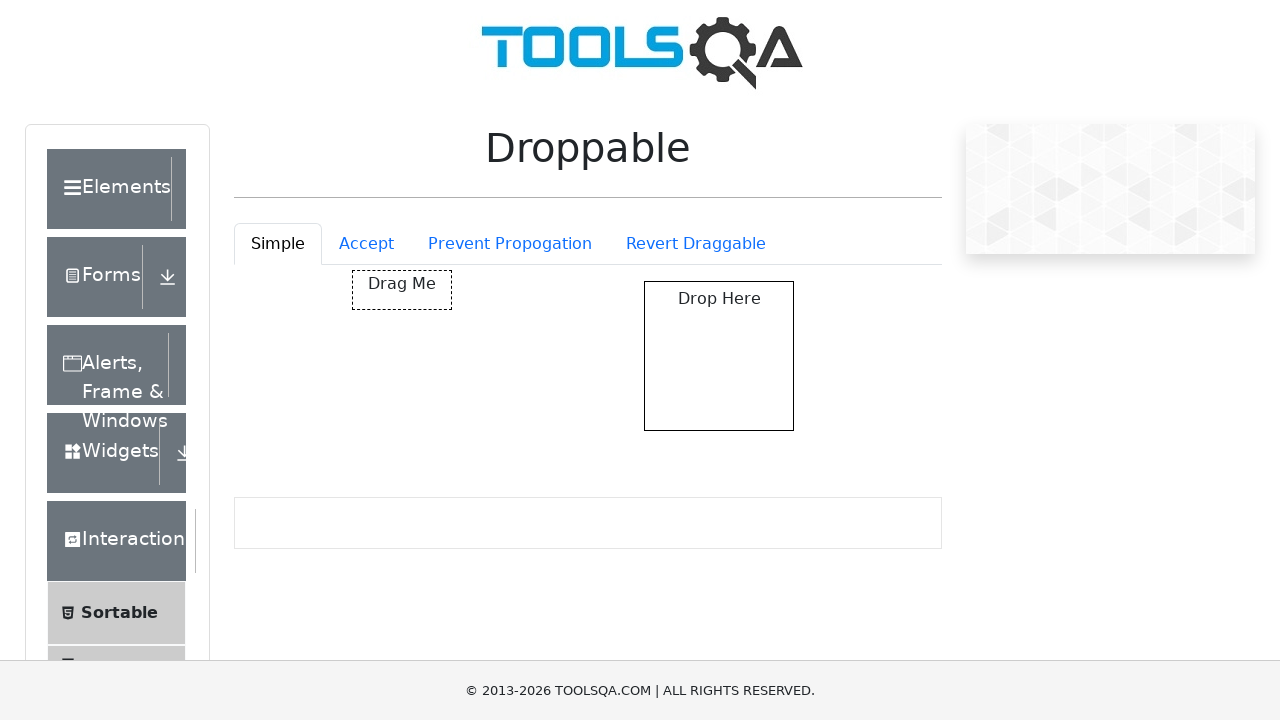

Waited 1 second between drag operations
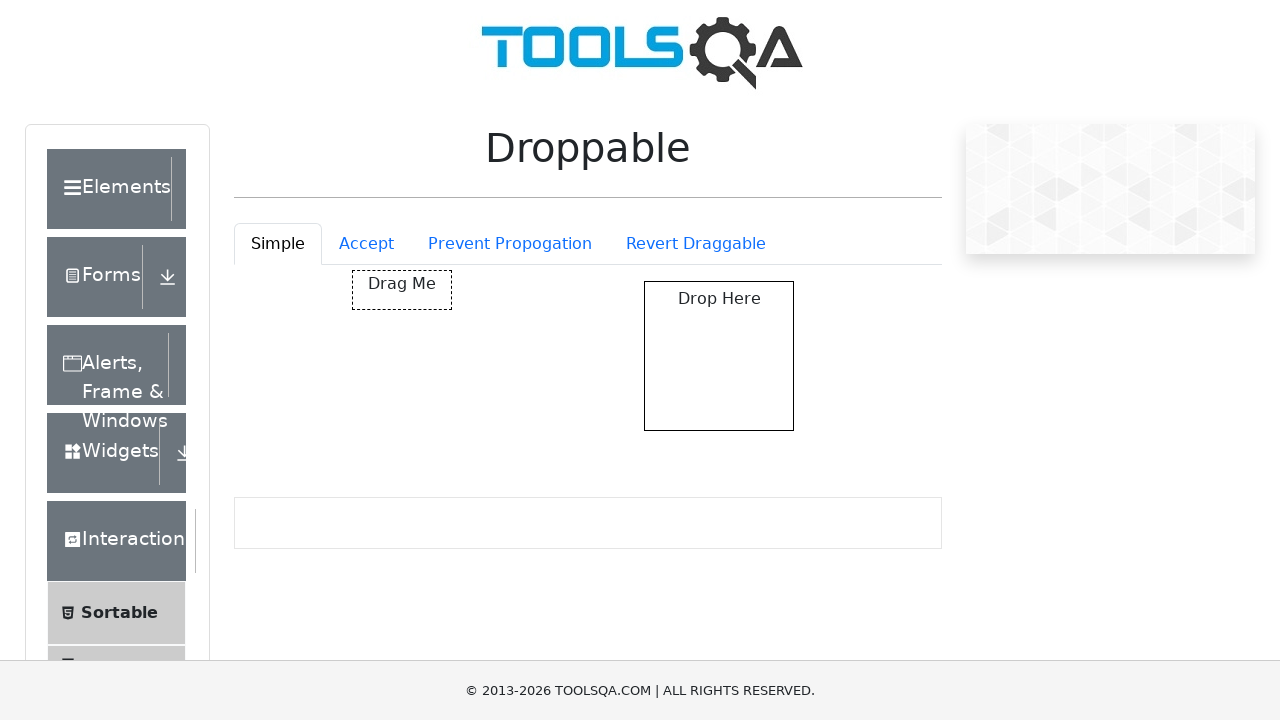

Dragged element onto droppable target at (719, 356)
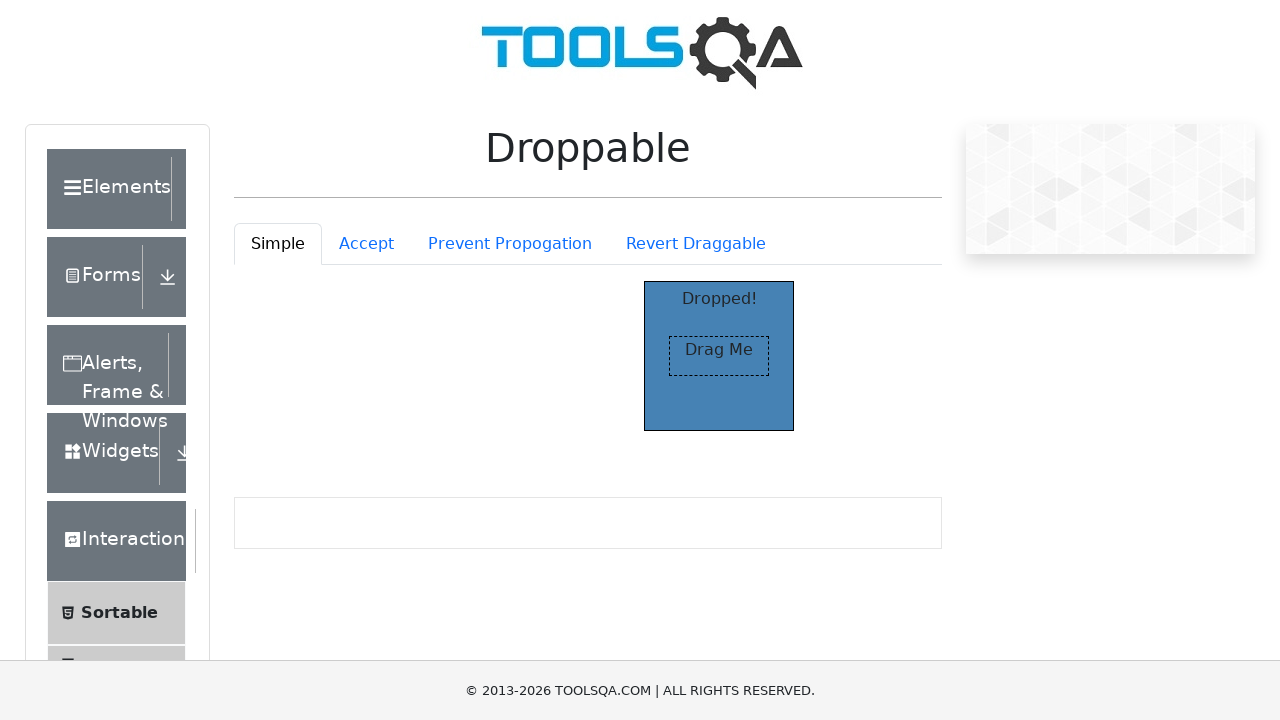

Verified drop was successful - droppable shows 'Dropped!' text
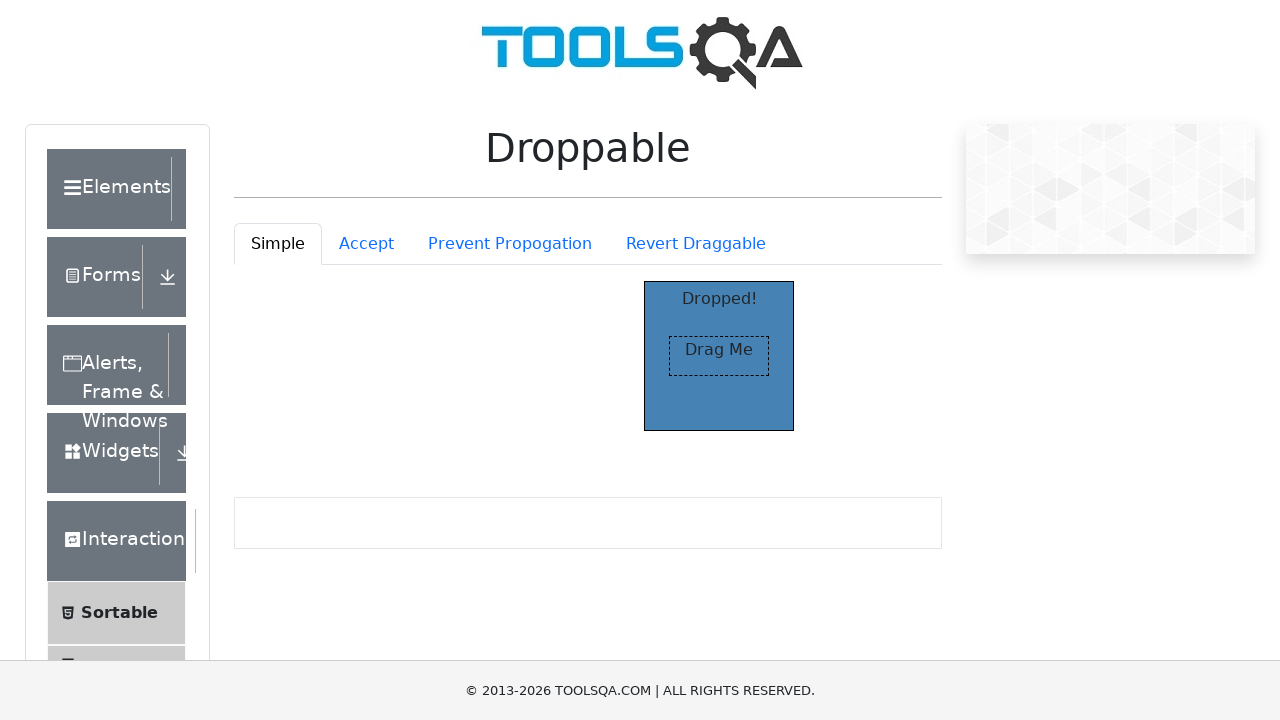

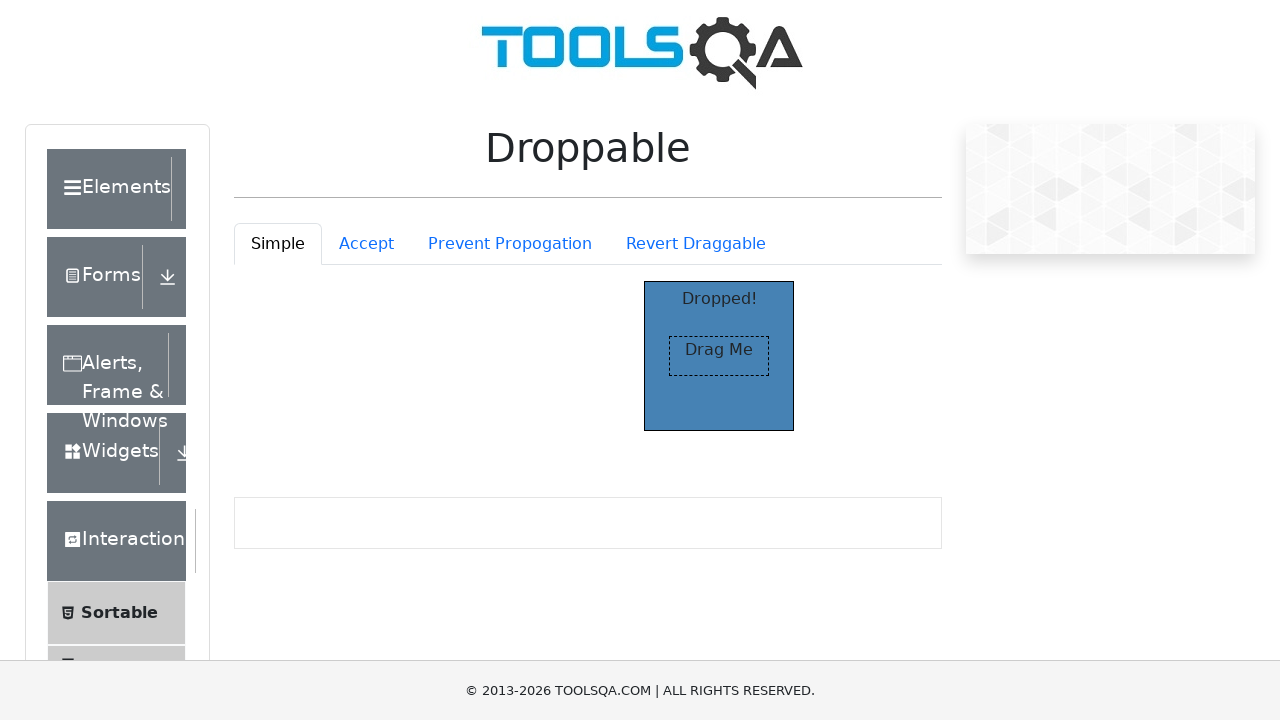